Tests switching between browser tabs by clicking a button that opens a new tab, then switching to the new tab and interacting with an element on it

Starting URL: https://demoqa.com/browser-windows

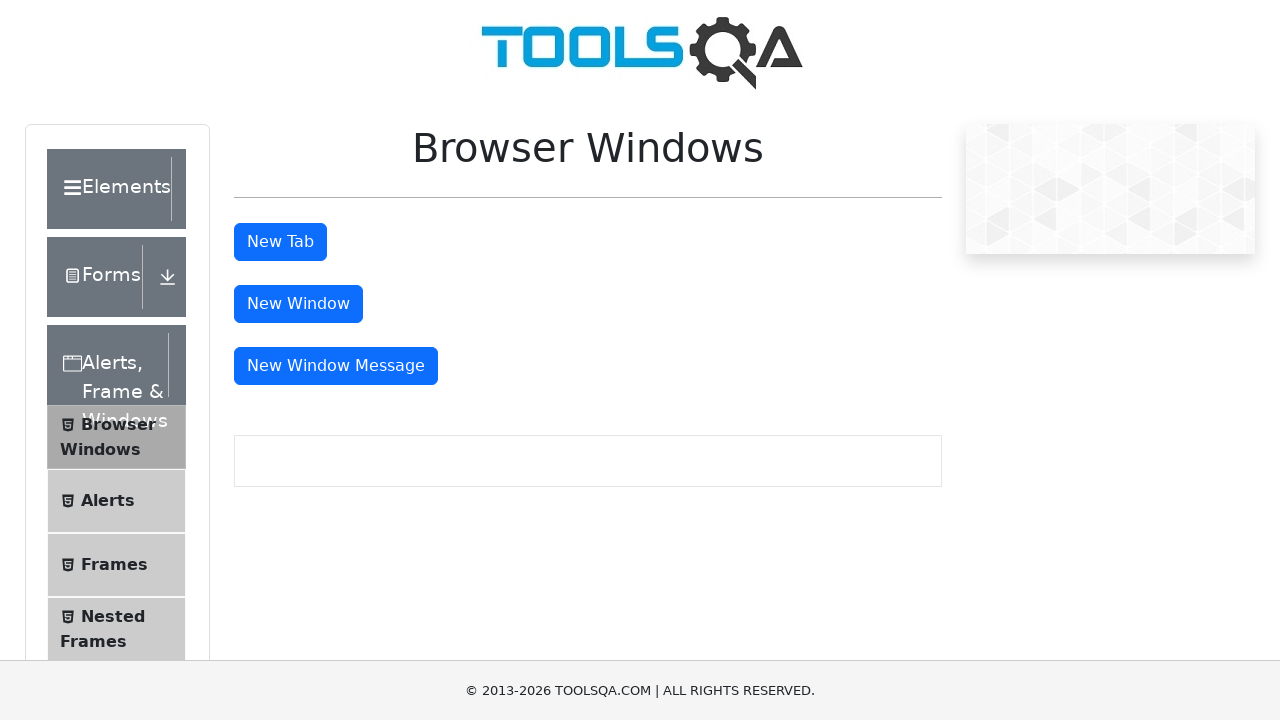

Clicked button to open new tab at (280, 242) on xpath=//button[@id='tabButton']
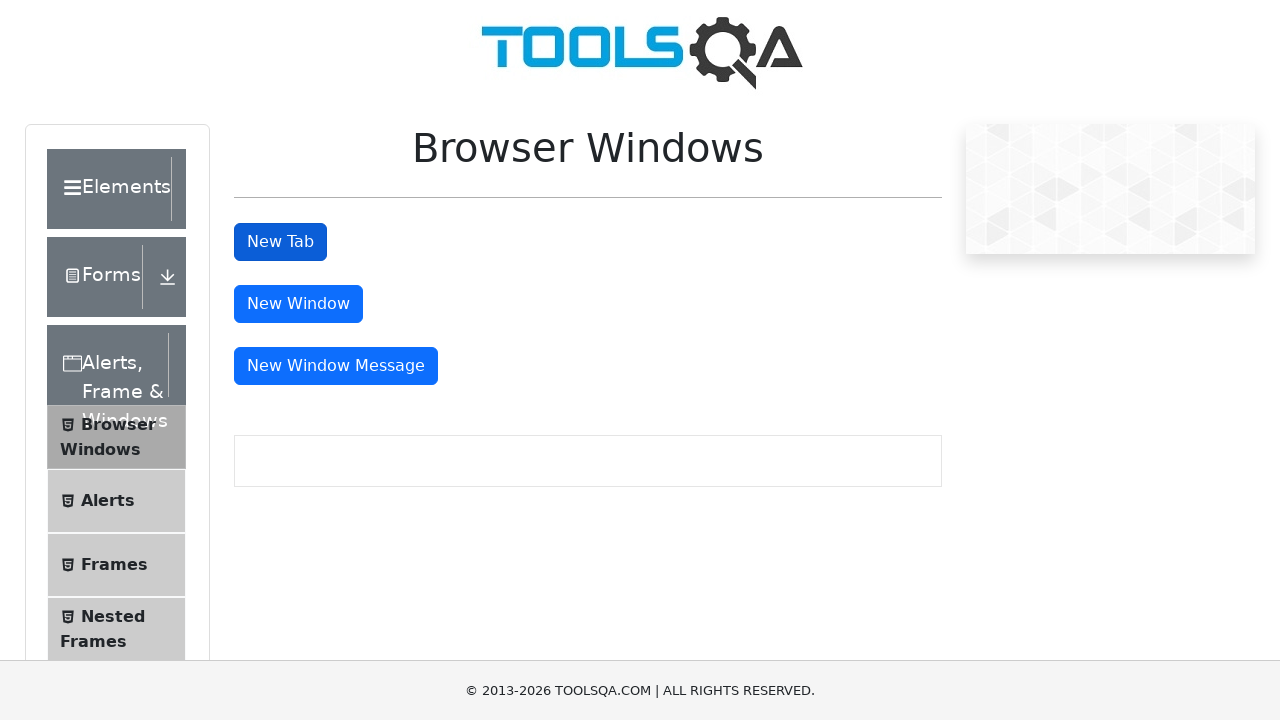

Captured new tab/page object
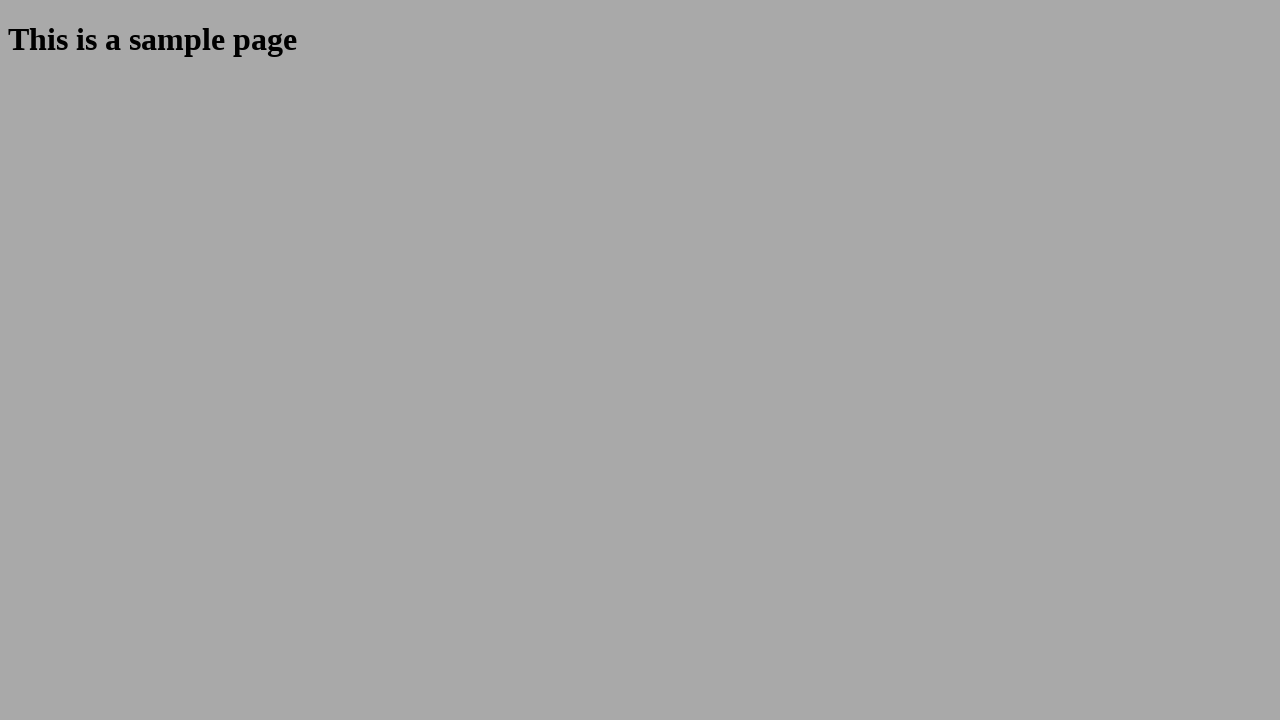

Waited for heading element to load on new tab
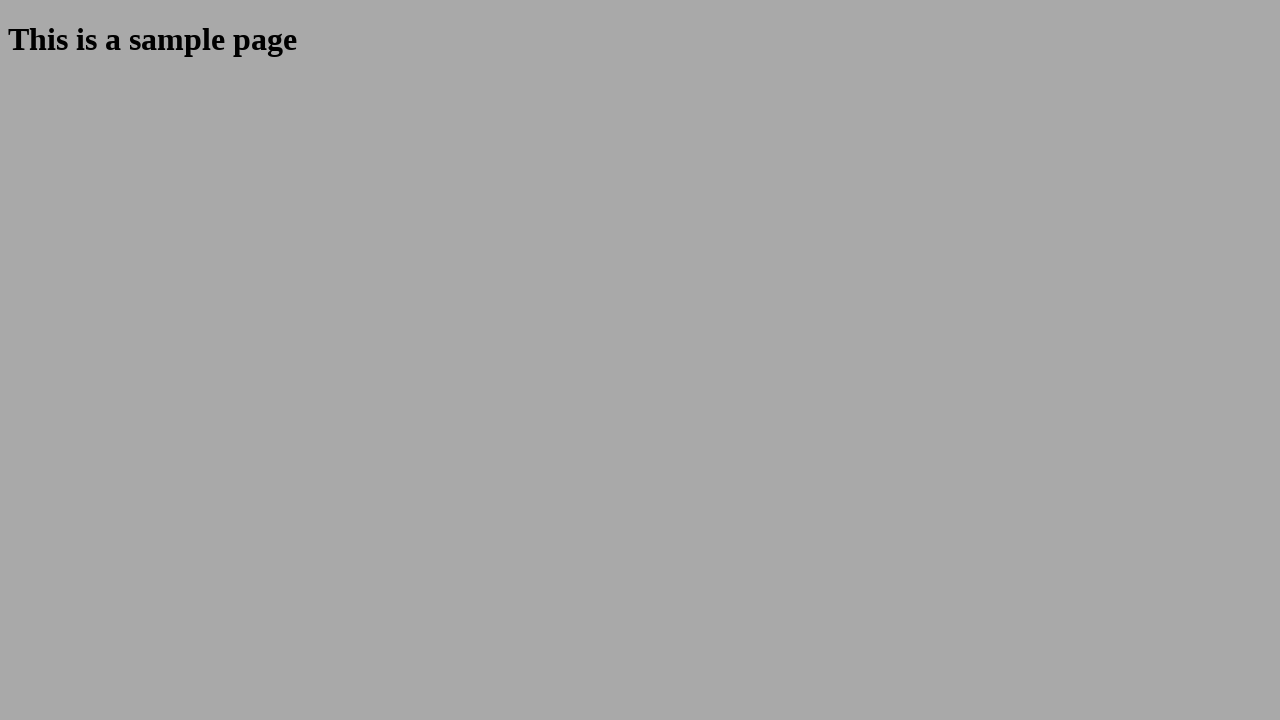

Clicked heading element on new tab at (640, 40) on xpath=//h1[@id='sampleHeading']
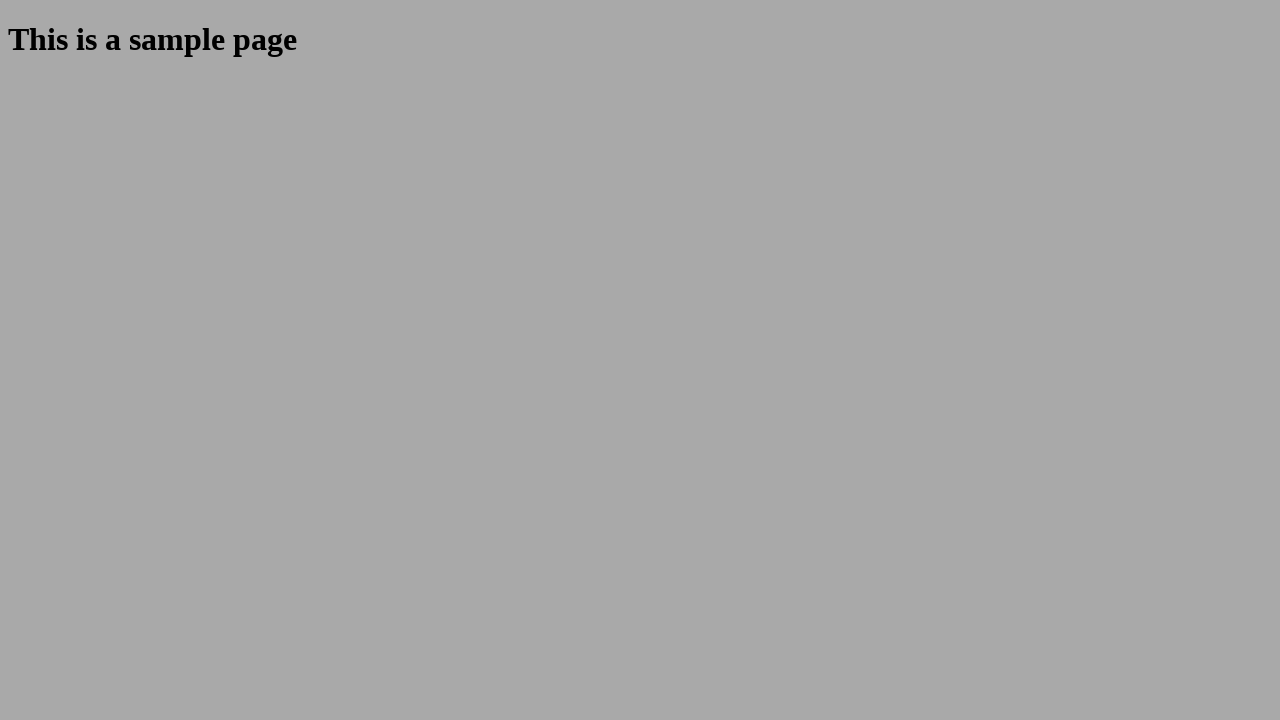

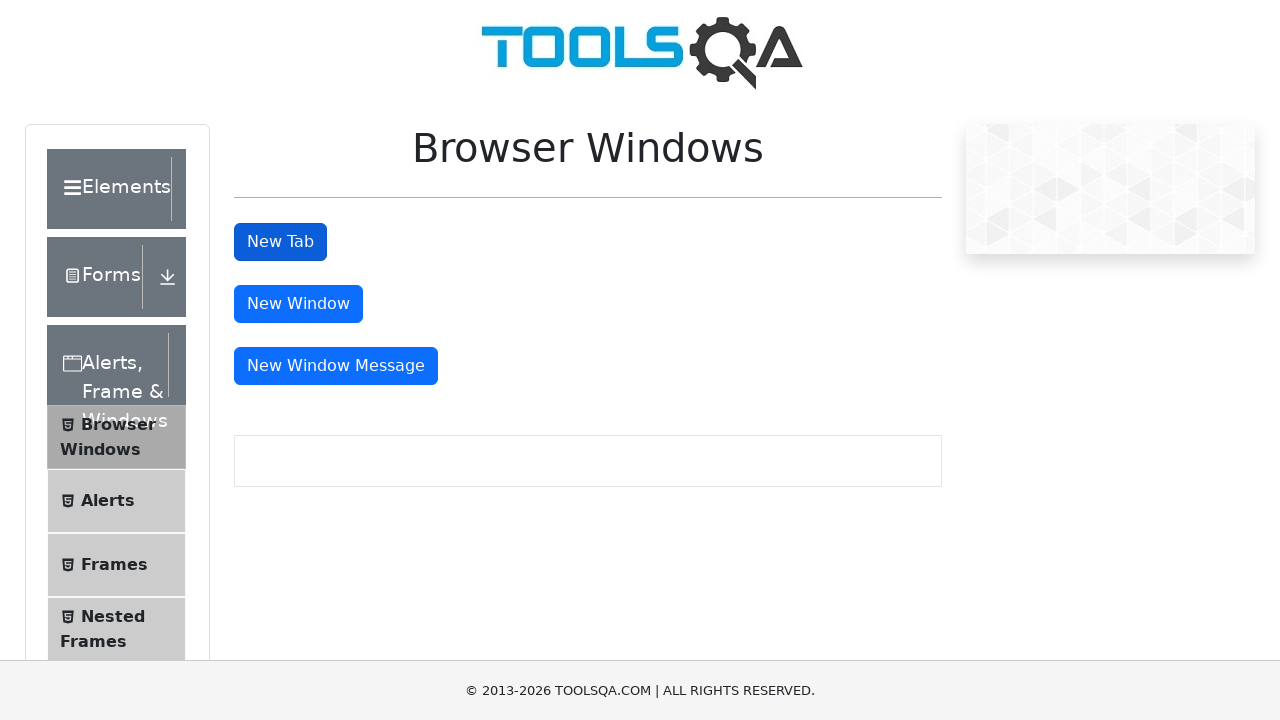